Tests a simple form submission by filling in personal information fields and handling the confirmation alert

Starting URL: https://v1.training-support.net/selenium/simple-form

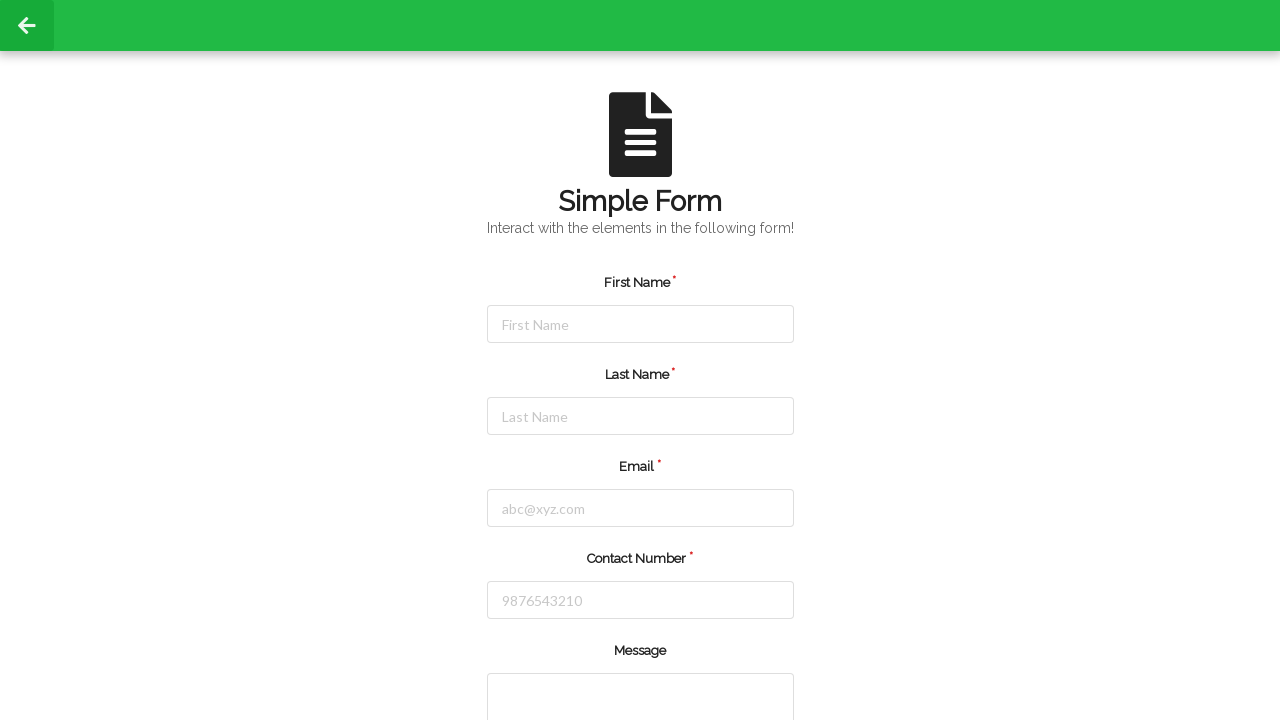

Filled first name field with 'varsha' on #firstName
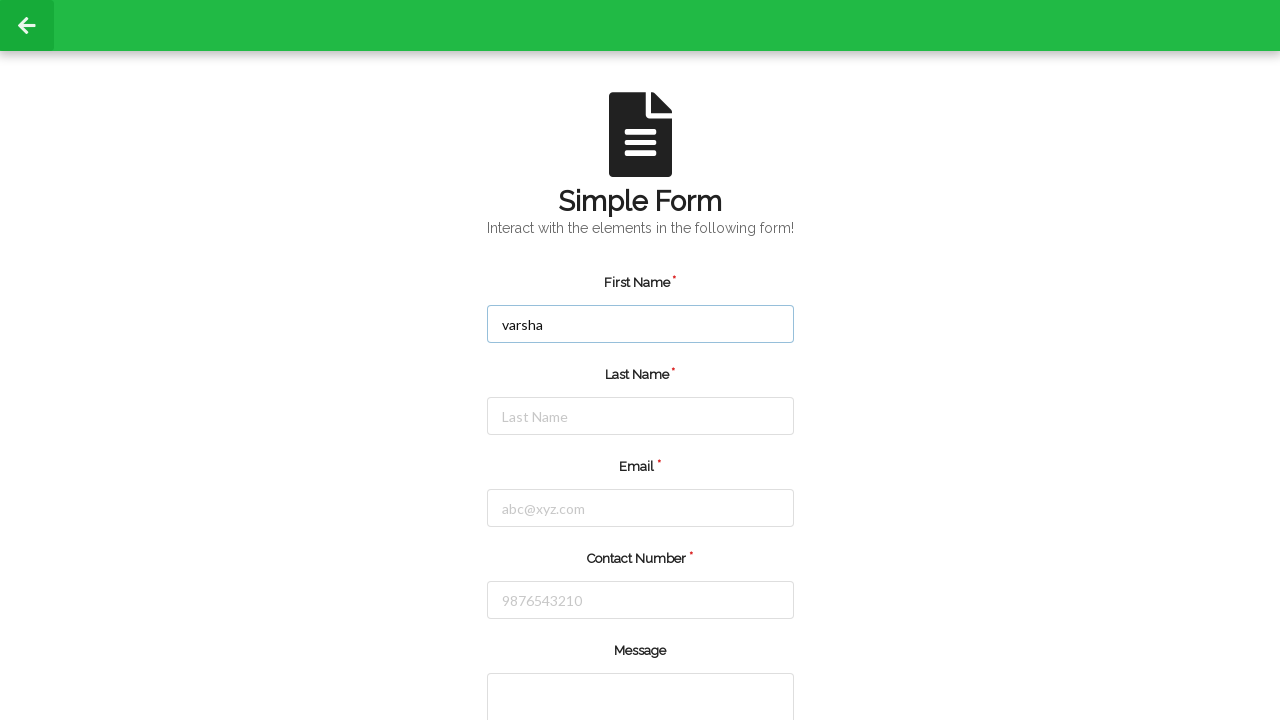

Filled last name field with 'mane' on #lastName
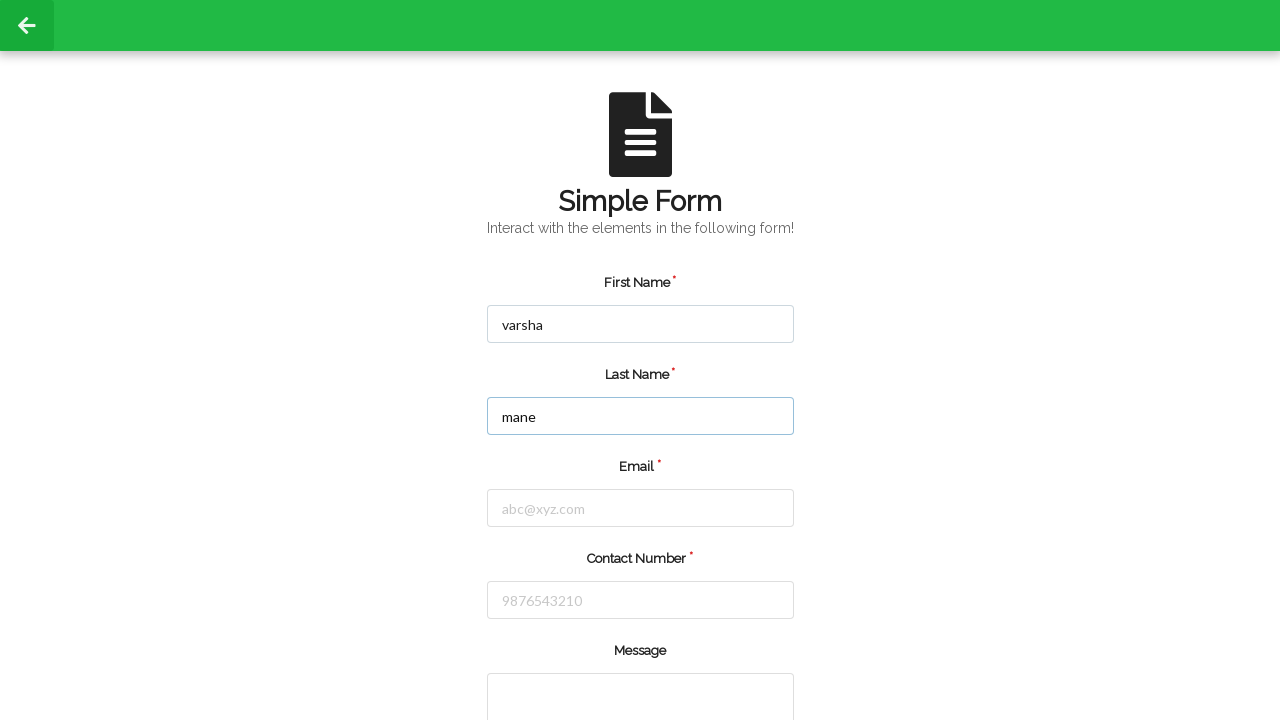

Filled email field with 'varshamane@gmail.com' on #email
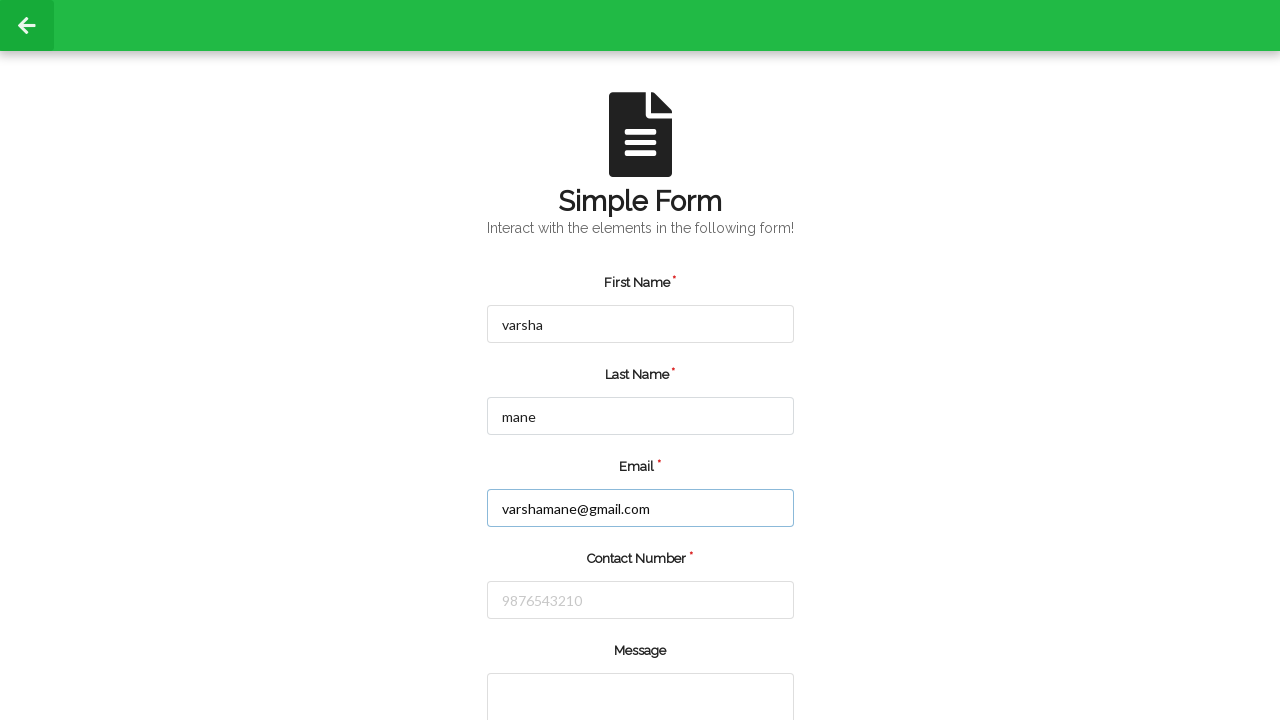

Filled contact number field with '7744955710' on #number
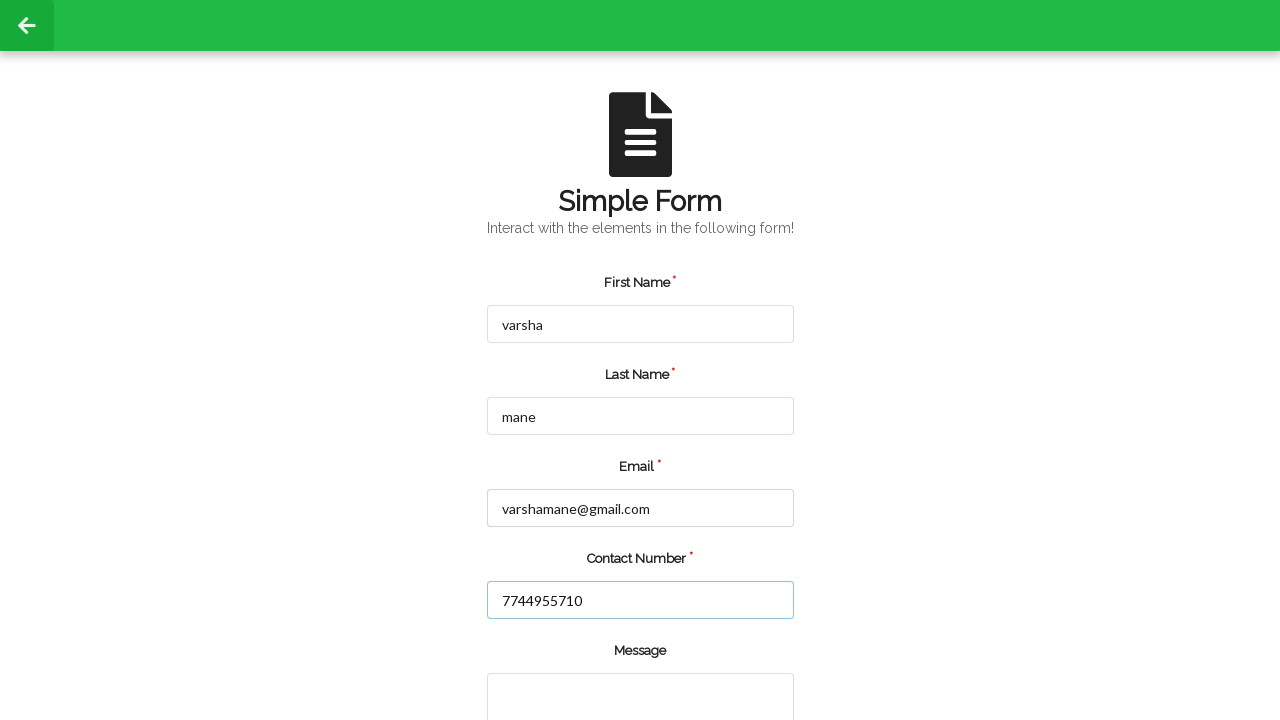

Filled message field with 'Hello' on //div[@class='field']/textarea
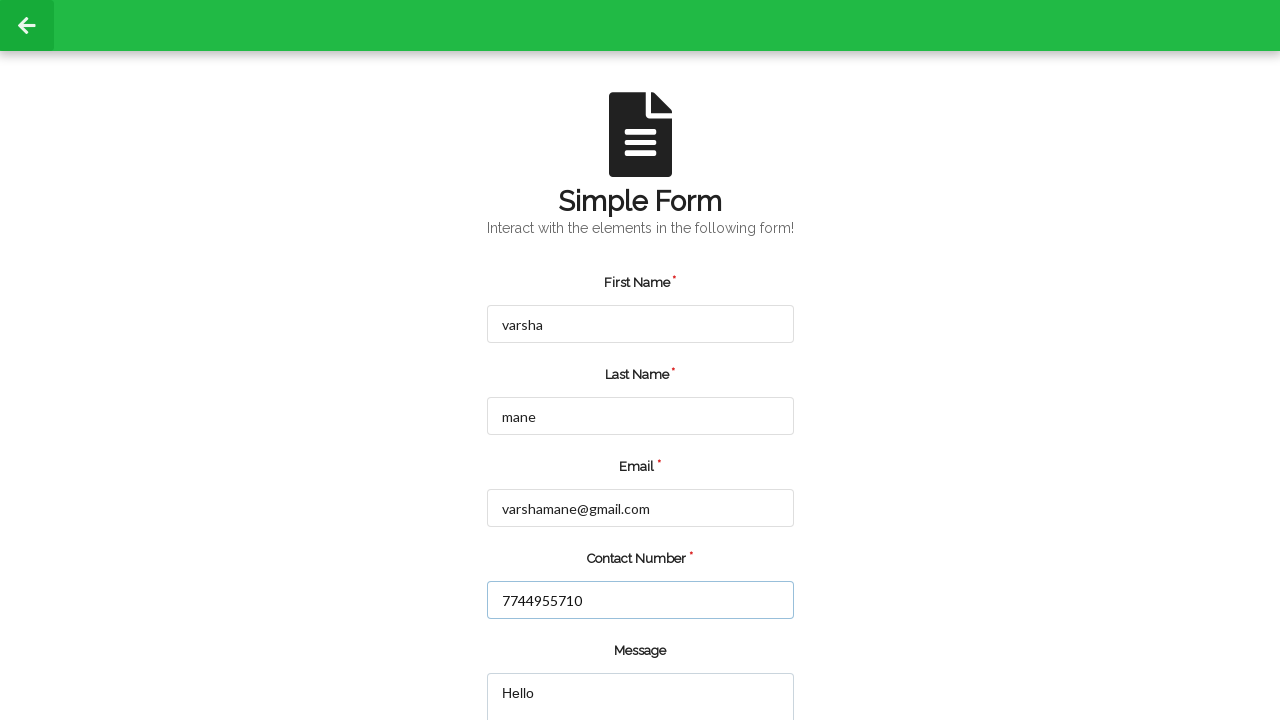

Clicked submit button to submit the form at (558, 660) on xpath=//input[@type='submit']
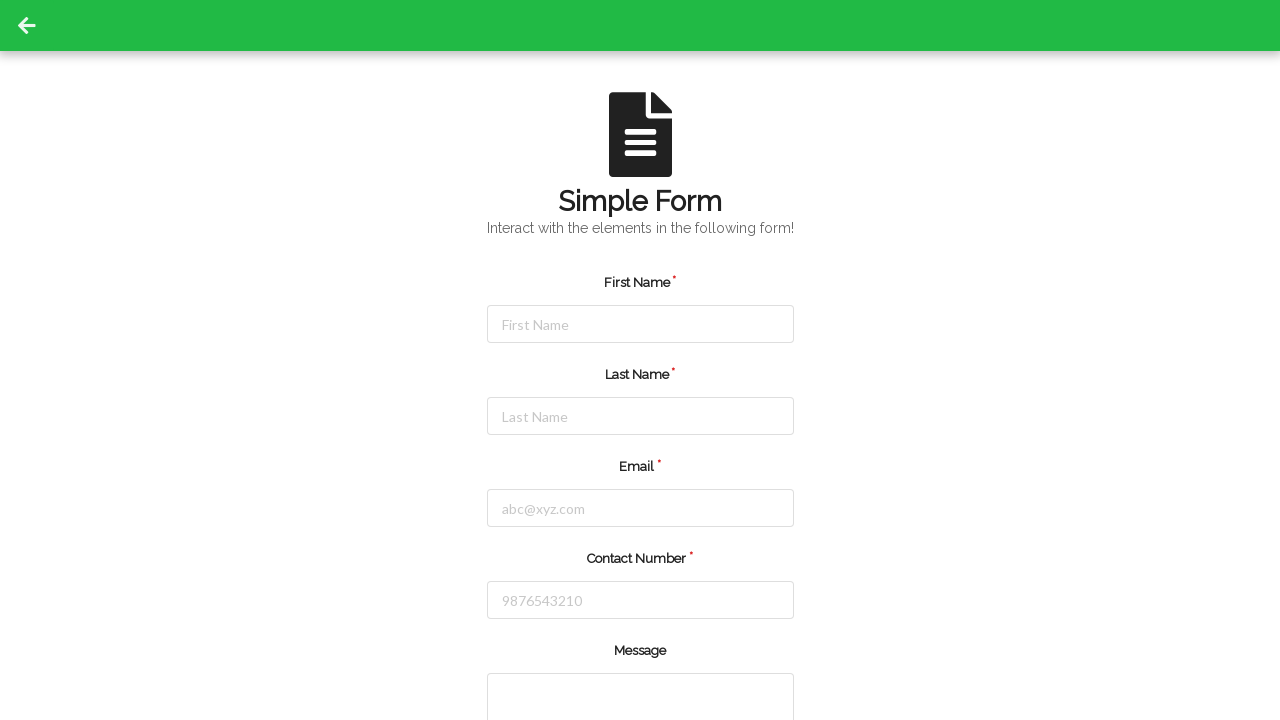

Set up dialog handler to accept confirmation alert
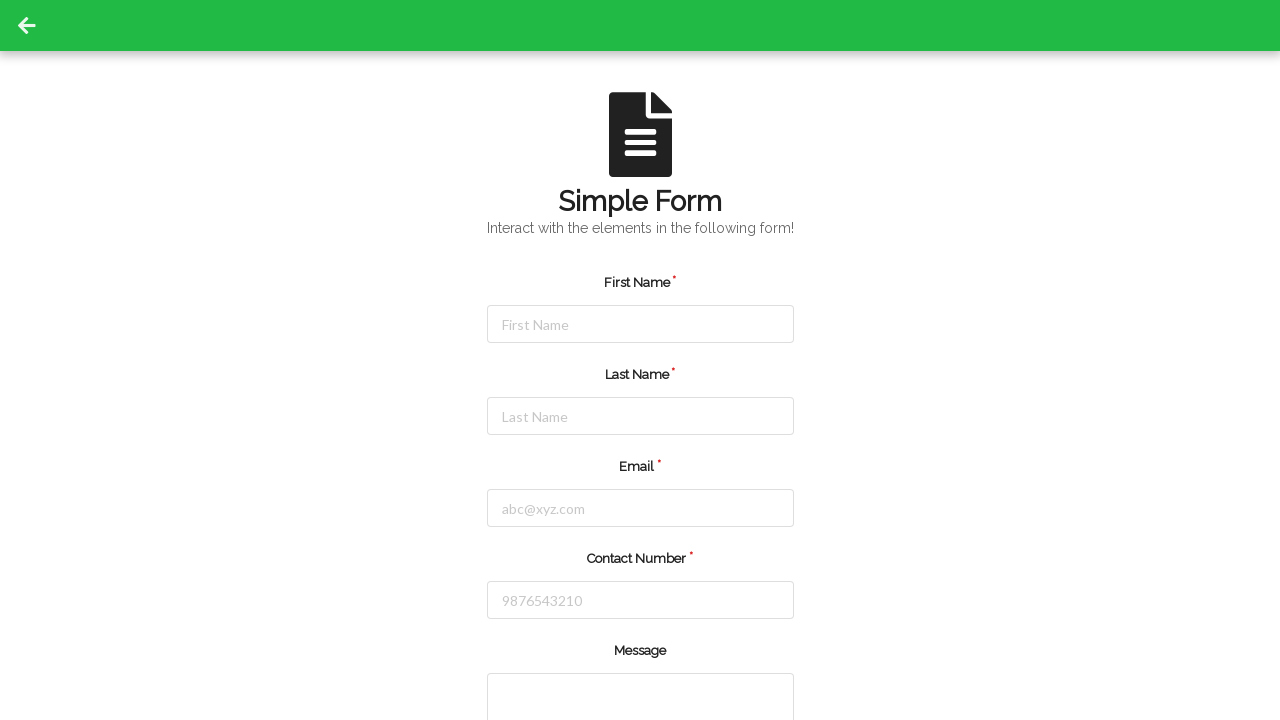

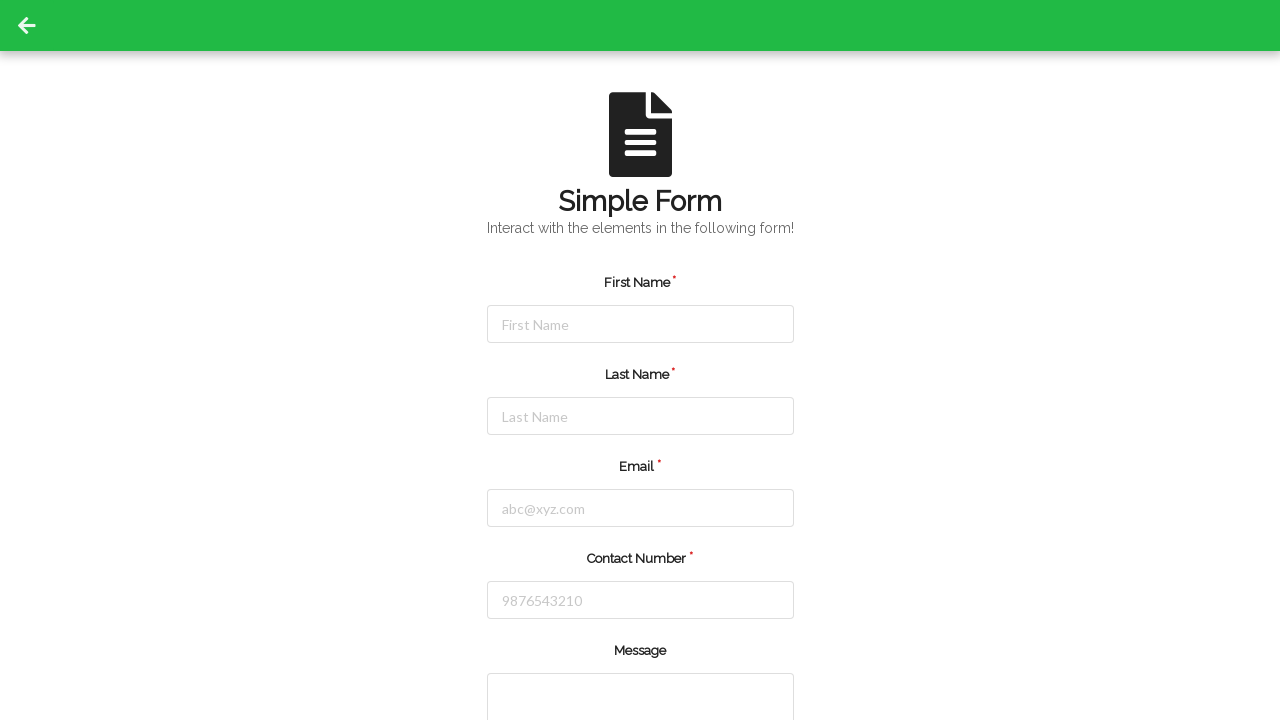